Tests checkbox and radio button interactions by clicking on secondary checkbox and radio button options

Starting URL: https://www.selenium.dev/selenium/web/web-form.html

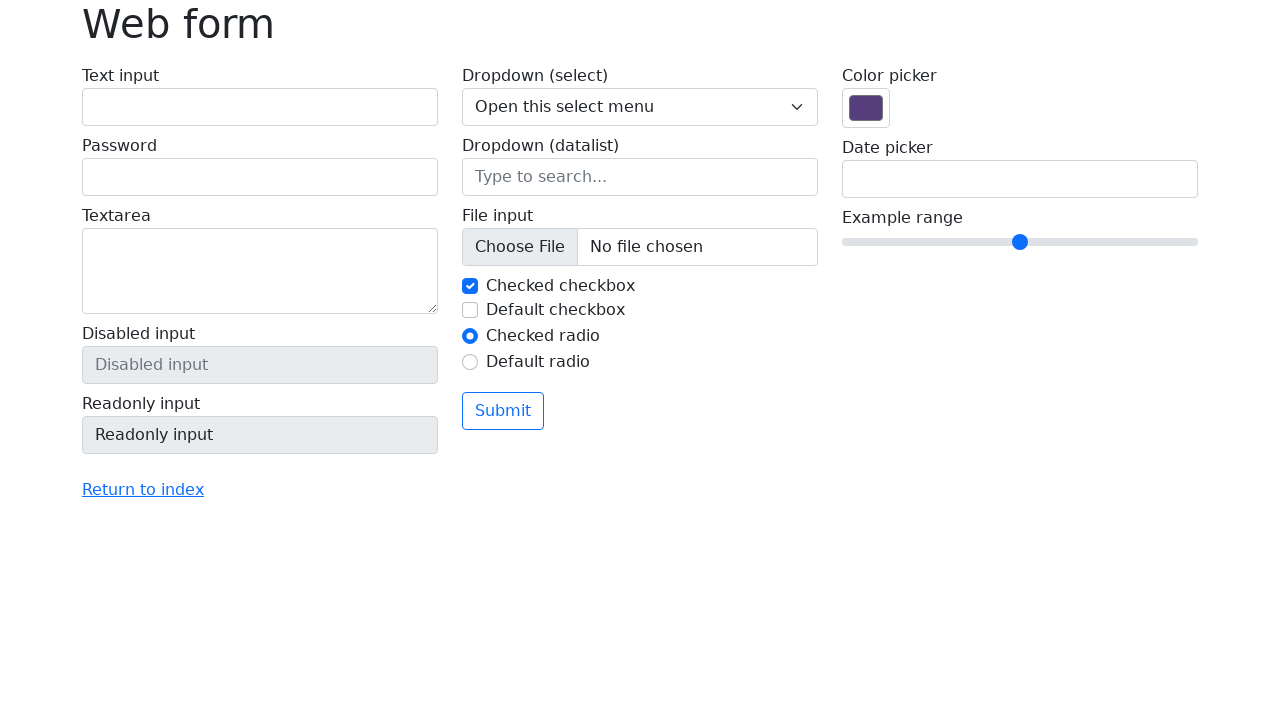

Clicked on secondary checkbox option at (470, 310) on #my-check-2
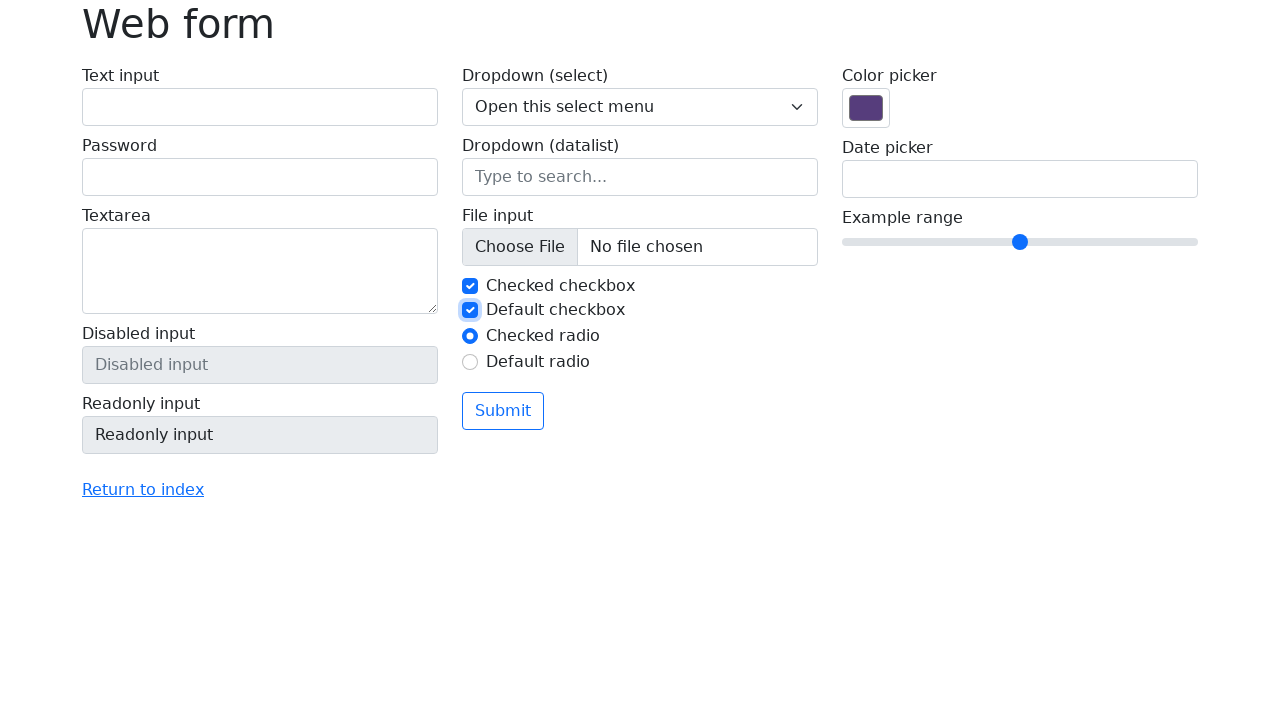

Clicked on secondary radio button option at (470, 362) on #my-radio-2
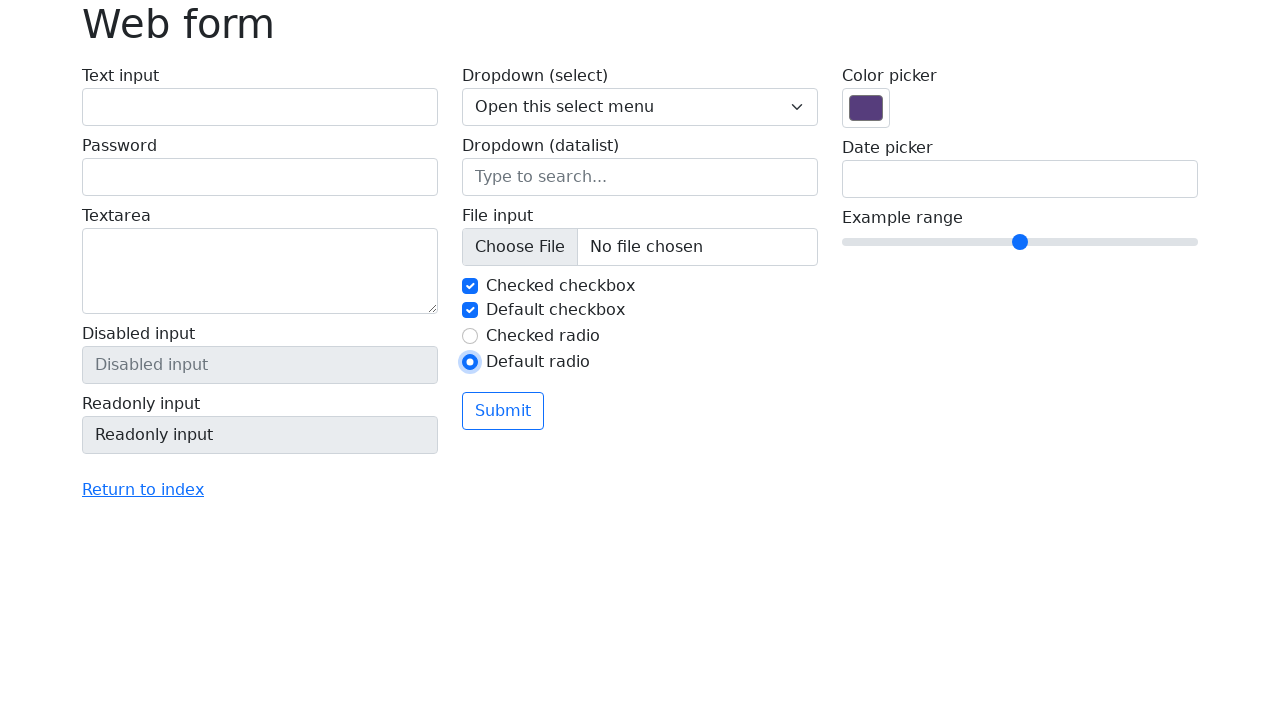

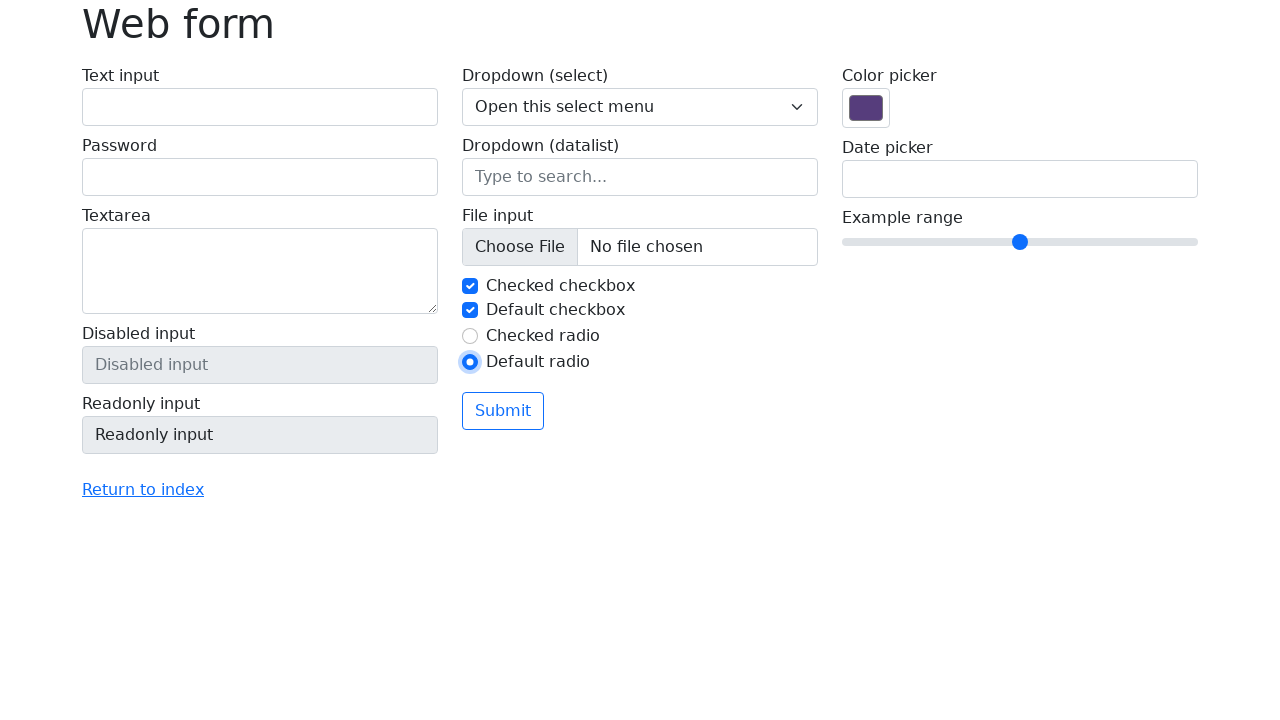